Tests Playwright role-based locators by interacting with buttons, form elements, checkboxes, and navigation links in the role-locators section.

Starting URL: https://testautomationpractice.blogspot.com/p/playwrightpractice.html

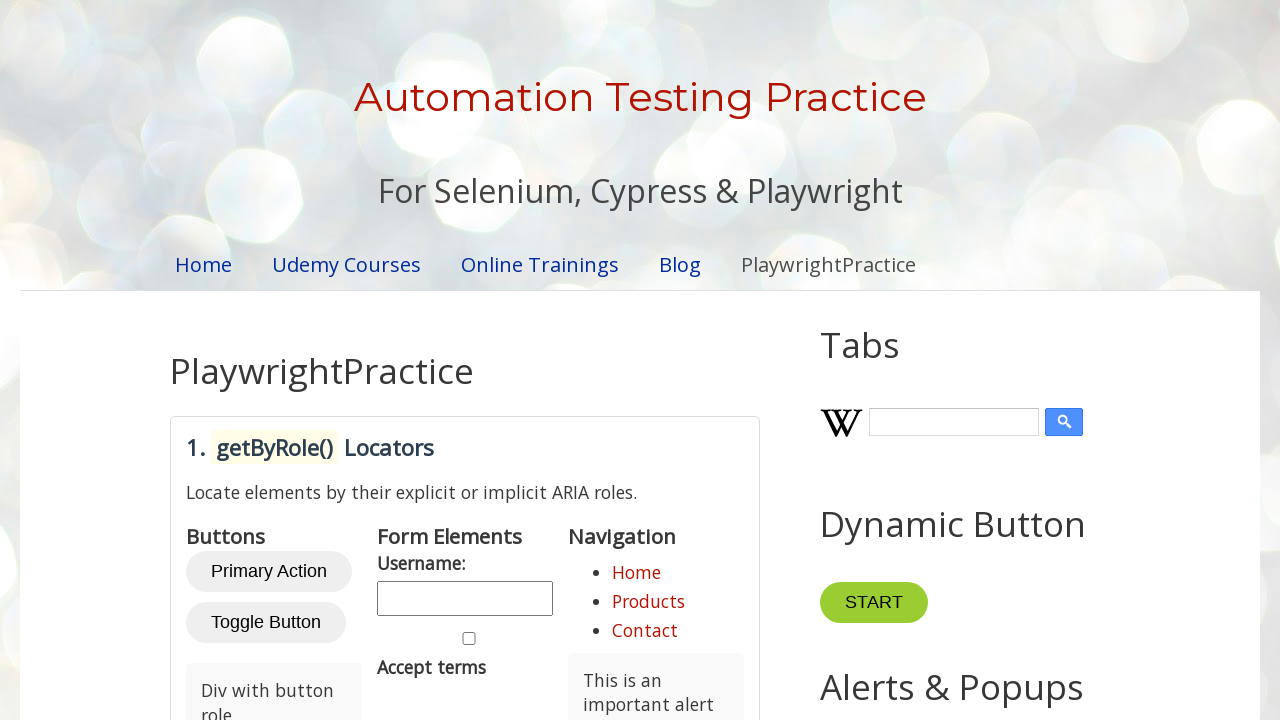

Located the role-locators section by ID
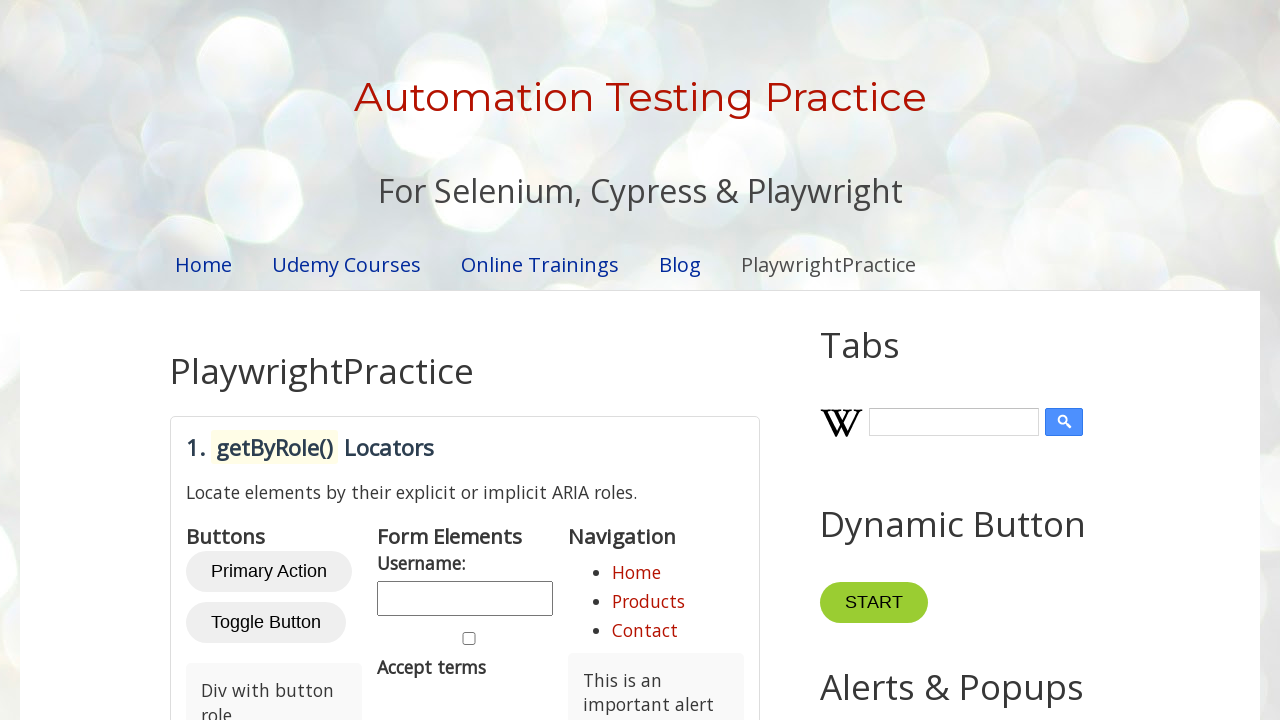

Hovered over Primary Action button using role-based locator at (269, 572) on internal:role=button[name="Primary Action"i]
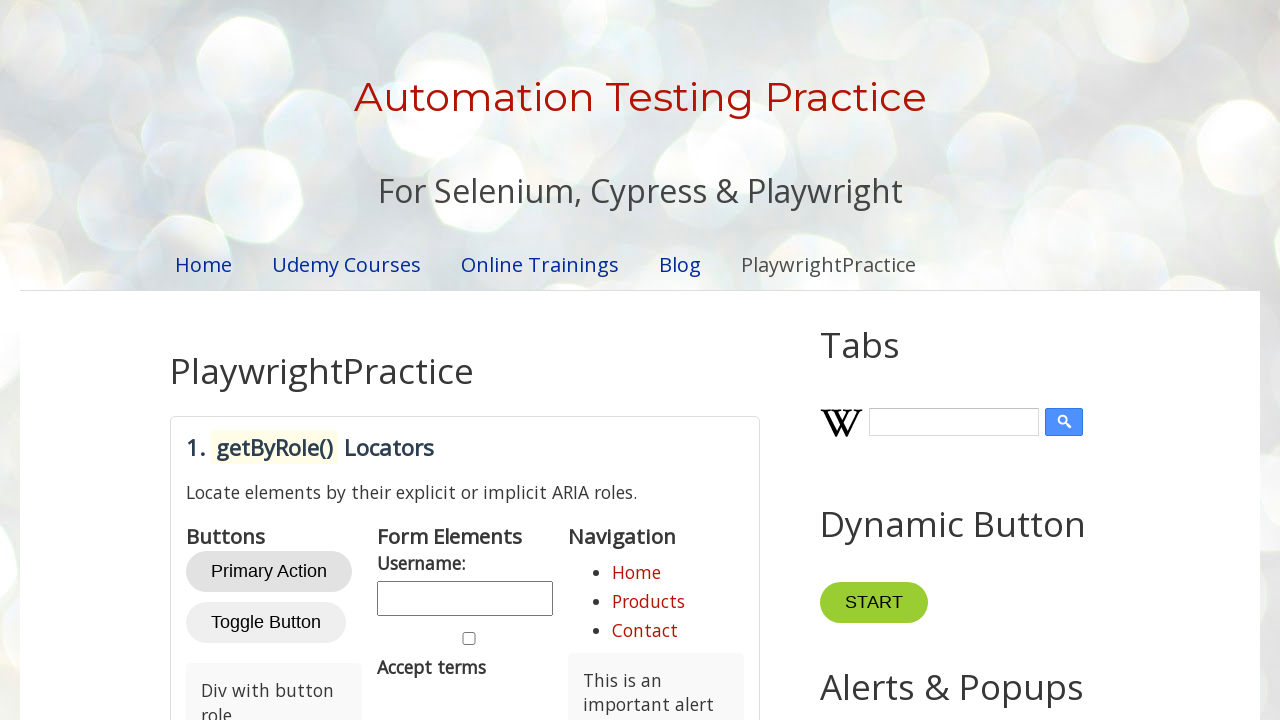

Clicked Toggle Button using role-based locator at (266, 623) on internal:role=button[name="Toggle Button"i]
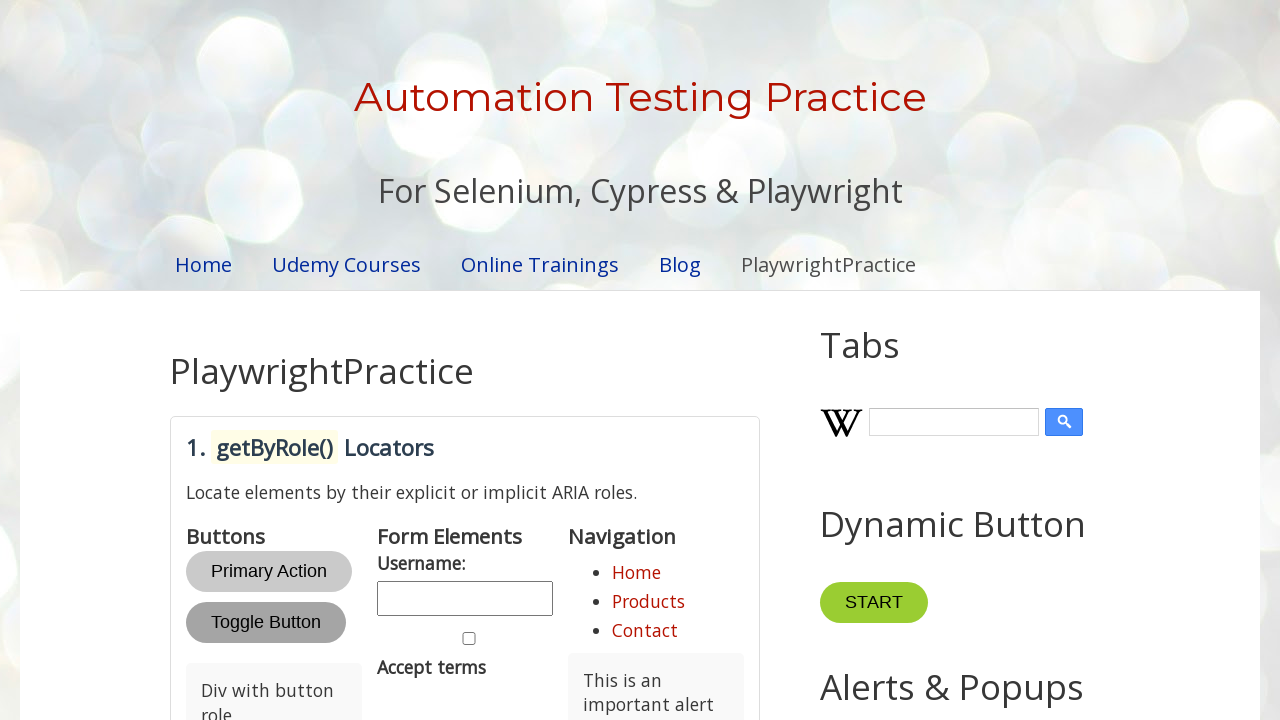

Hovered over div with button role using role-based locator at (274, 681) on internal:role=button[name="Div with button role"i]
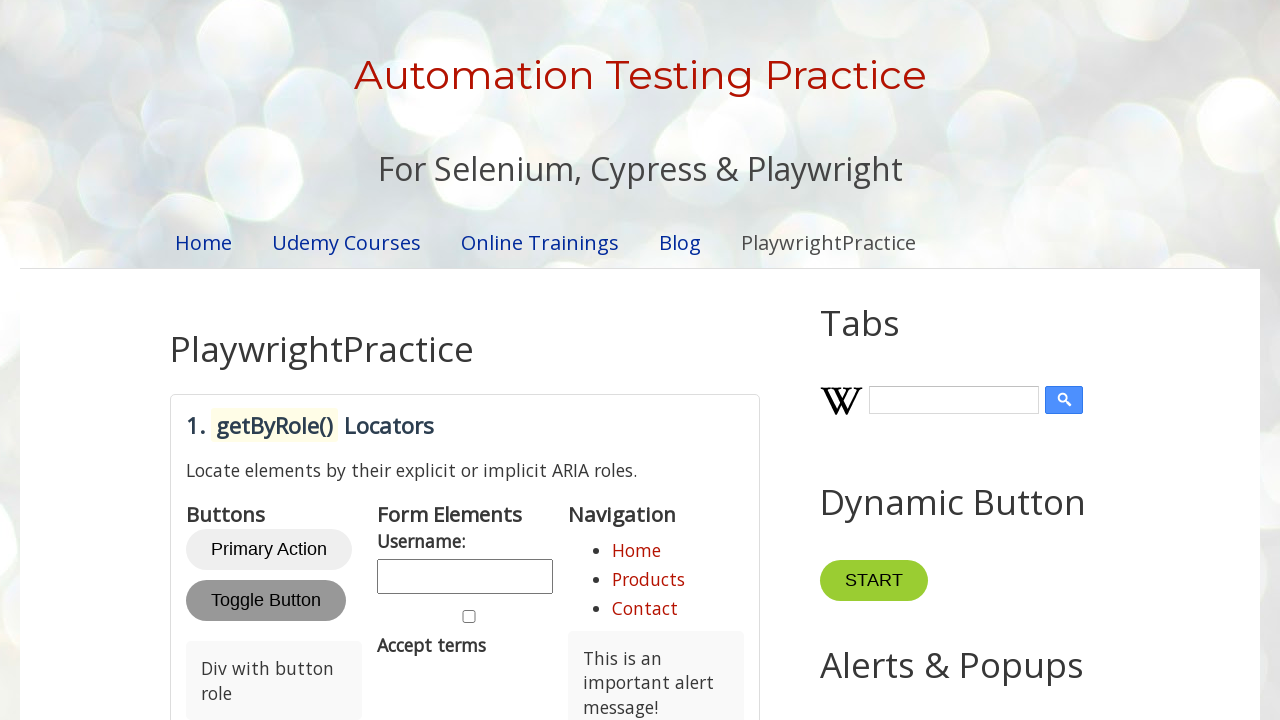

Filled textbox in role-locators section with 'Hello World' on #role-locators >> internal:role=textbox
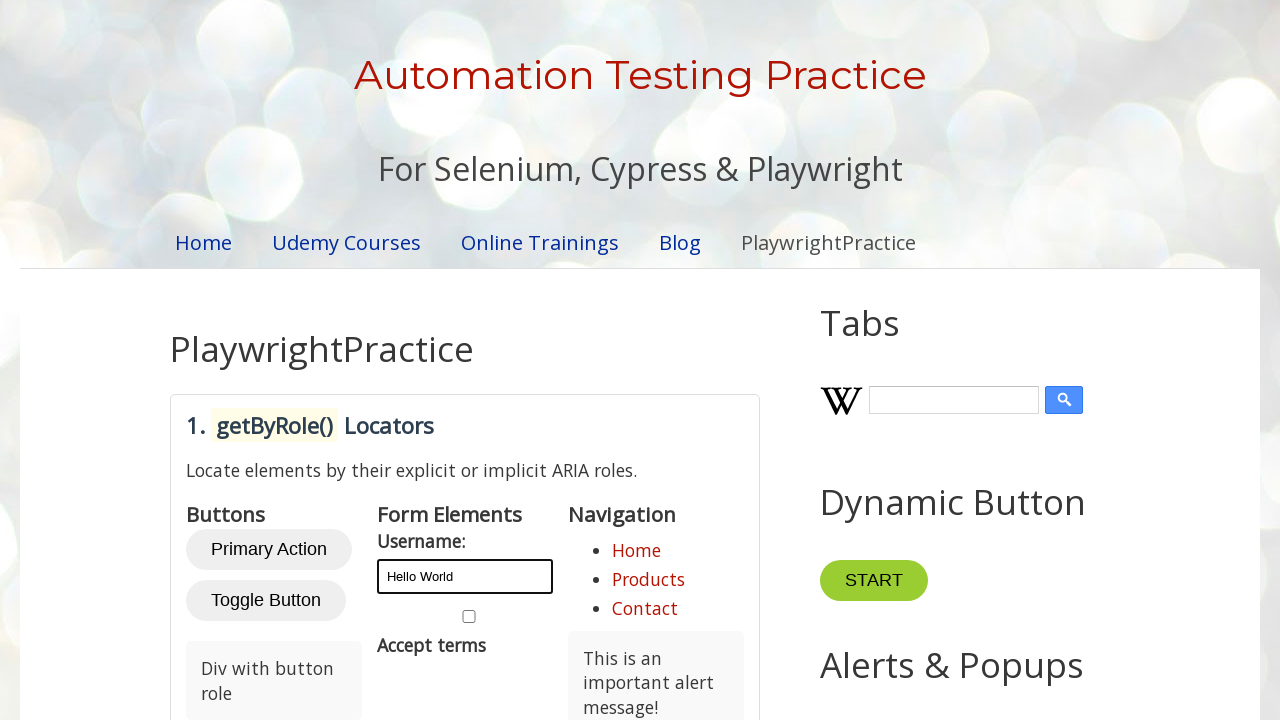

Checked 'Accept terms' checkbox using role-based locator at (469, 616) on #role-locators >> internal:role=checkbox[name="Accept terms"i]
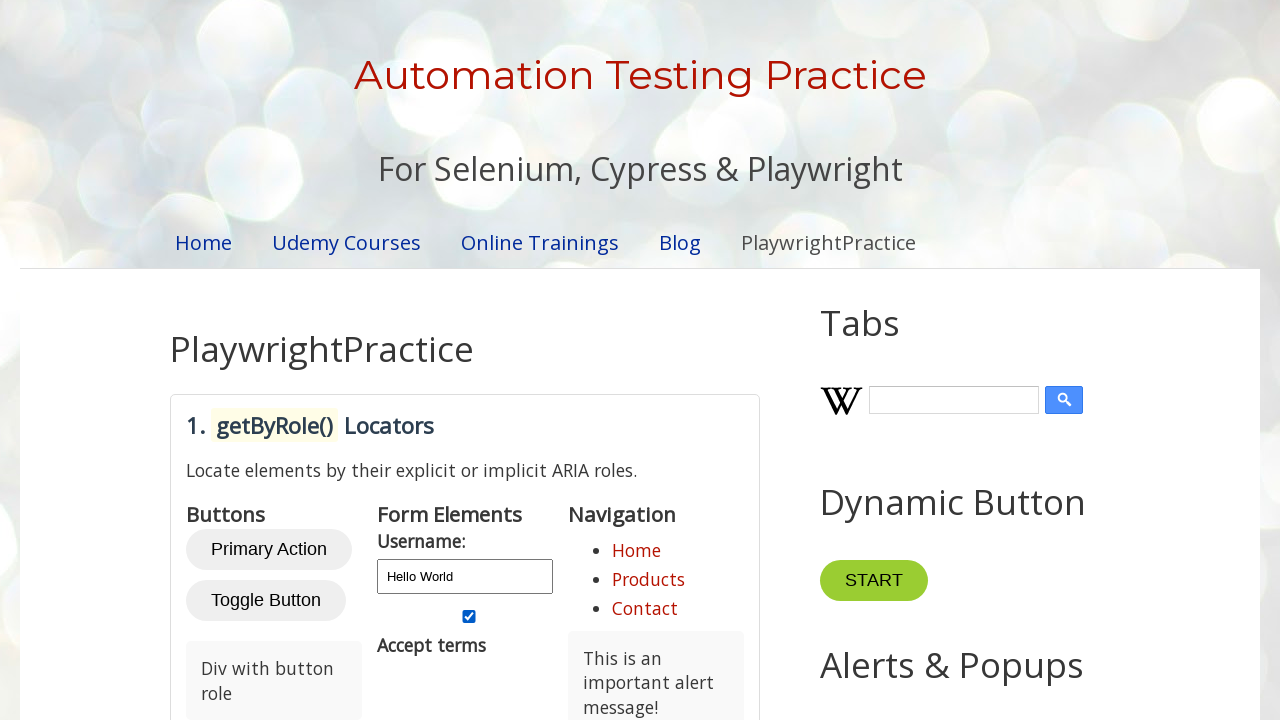

Waited for page to reach networkidle state
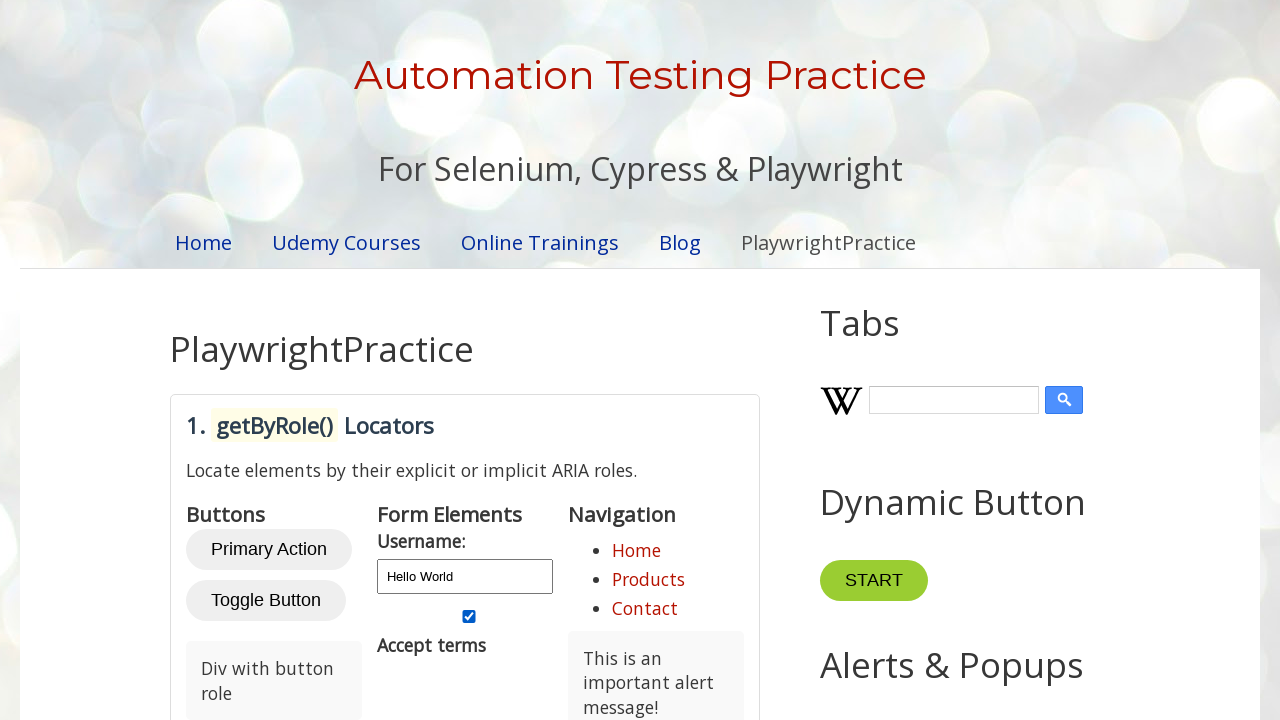

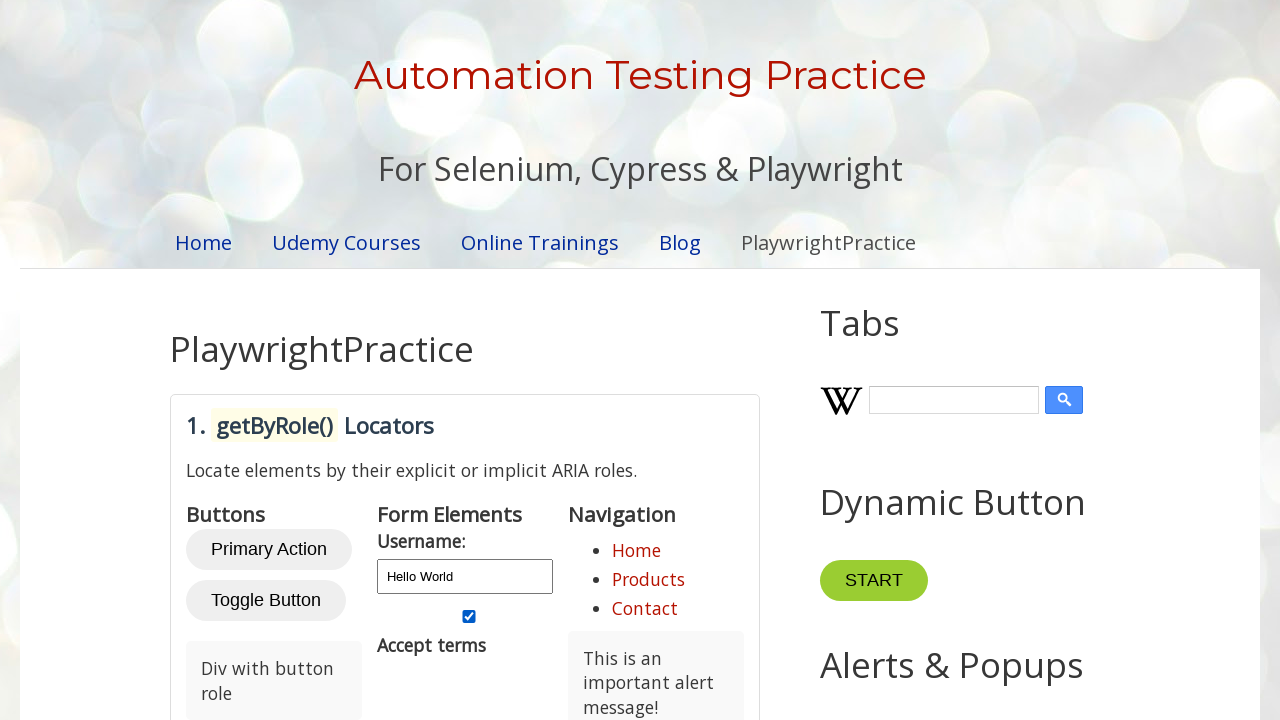